Tests JavaScript alert handling by clicking a button that triggers an alert and then accepting/dismissing the alert dialog

Starting URL: https://demoqa.com/alerts

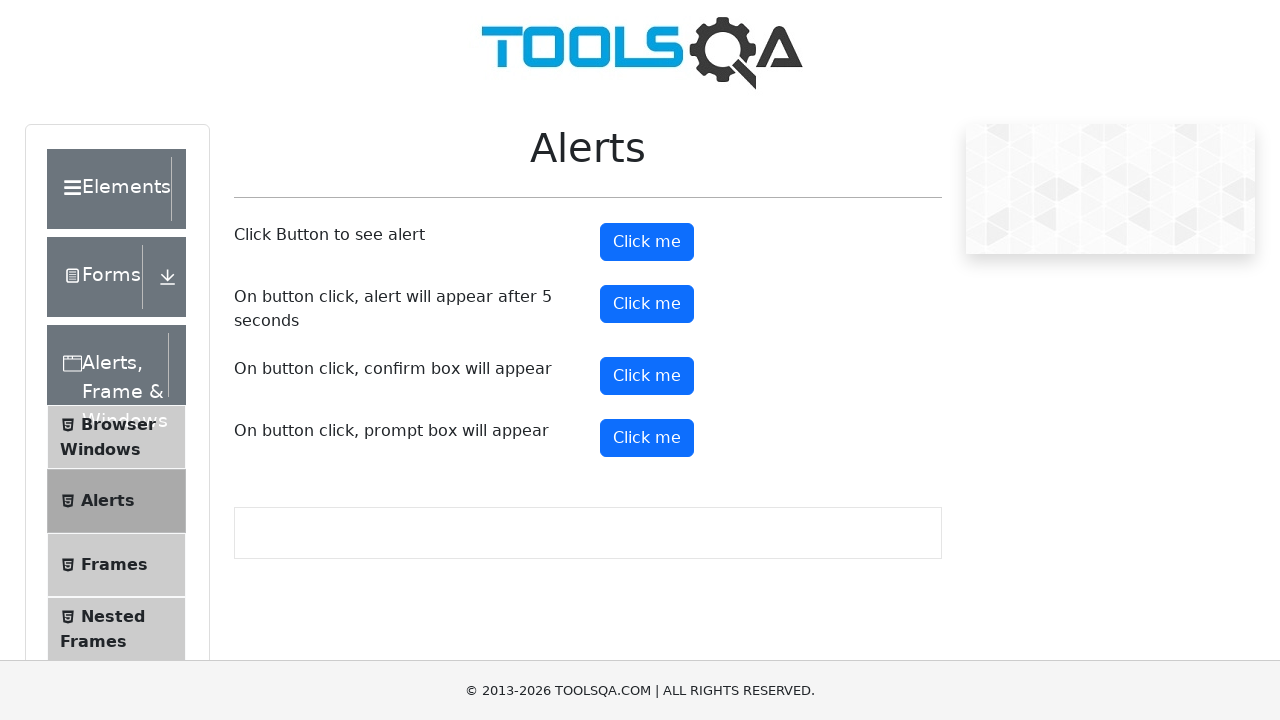

Clicked alert button to trigger JavaScript alert at (647, 242) on button#alertButton
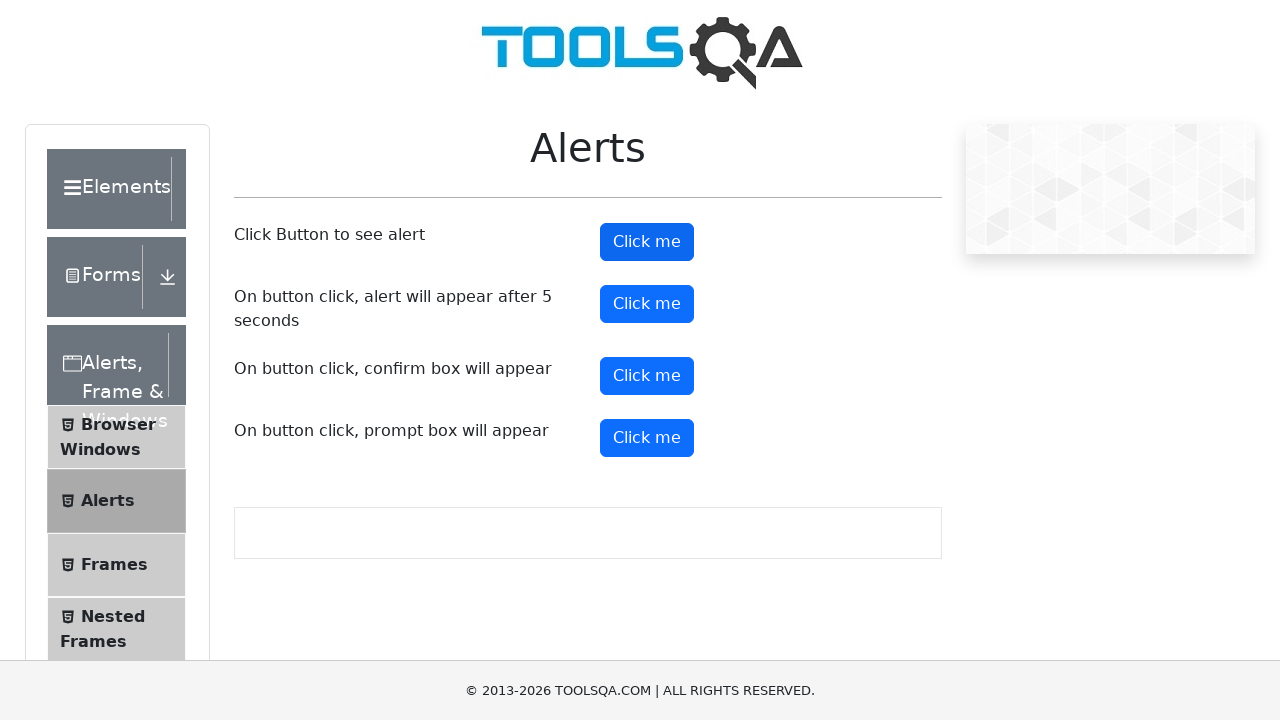

Set up dialog handler to accept alerts
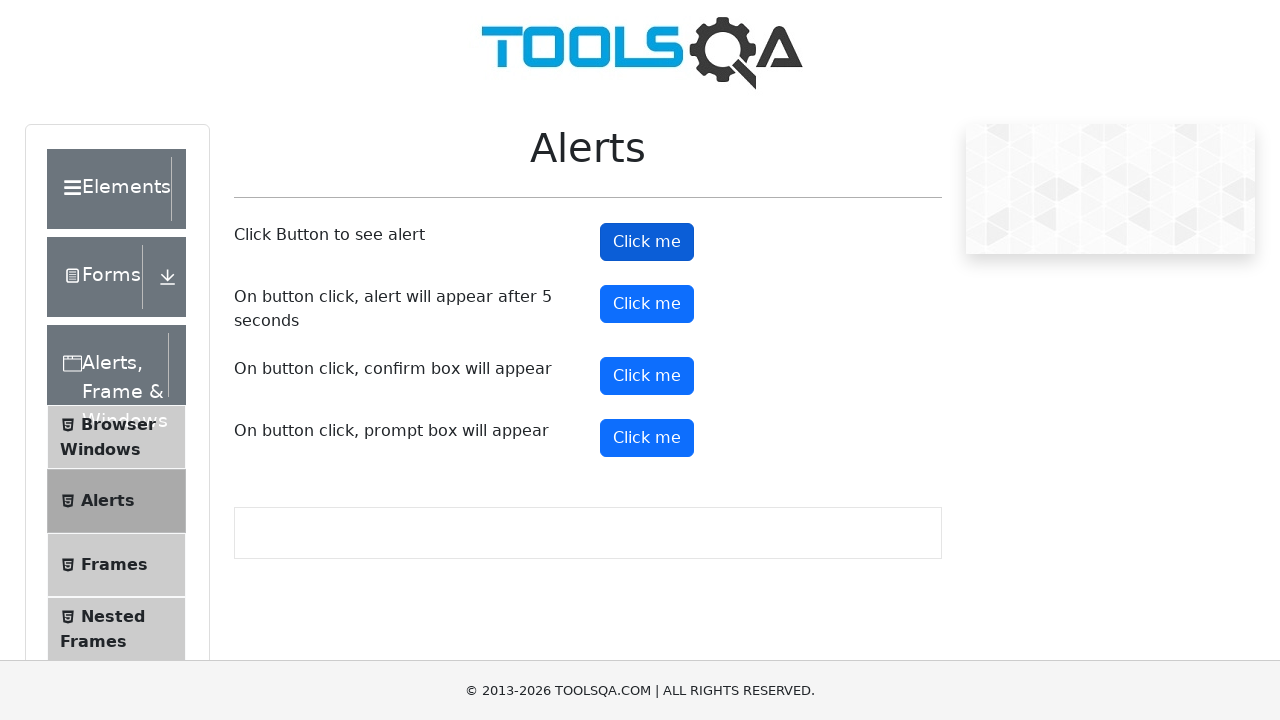

Set up one-time dialog handler to accept next alert
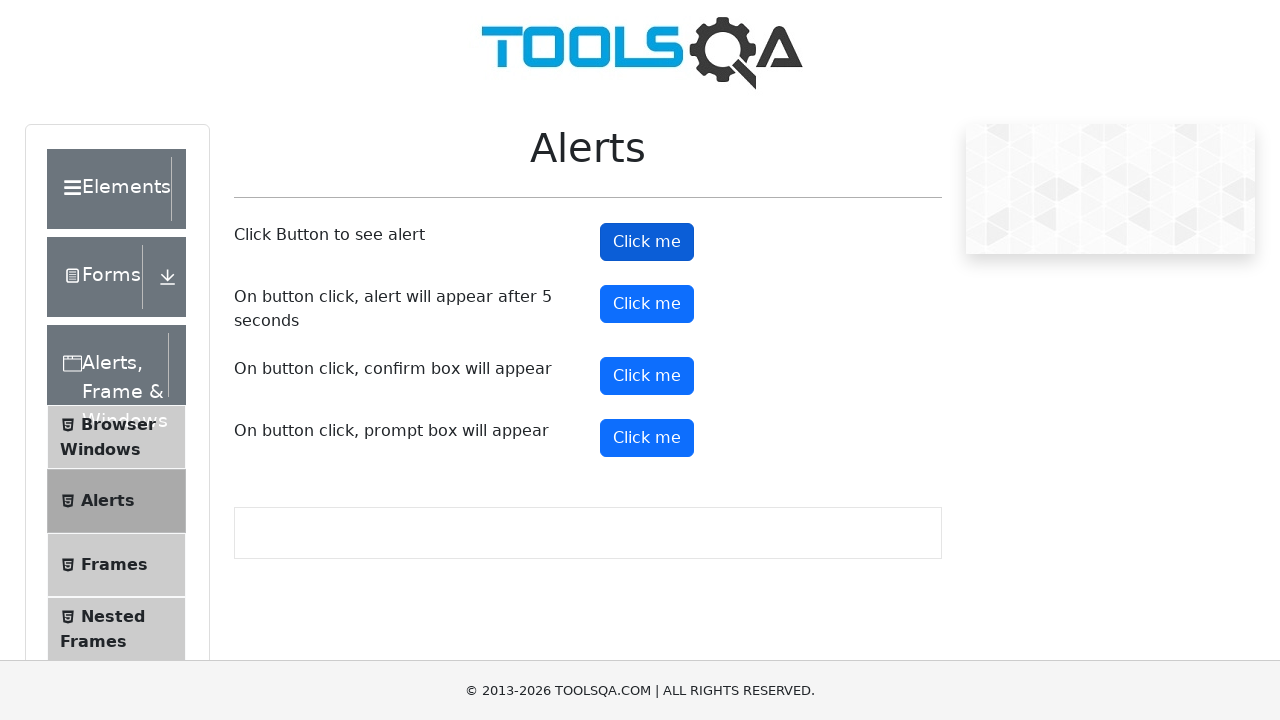

Clicked alert button and accepted the alert dialog at (647, 242) on button#alertButton
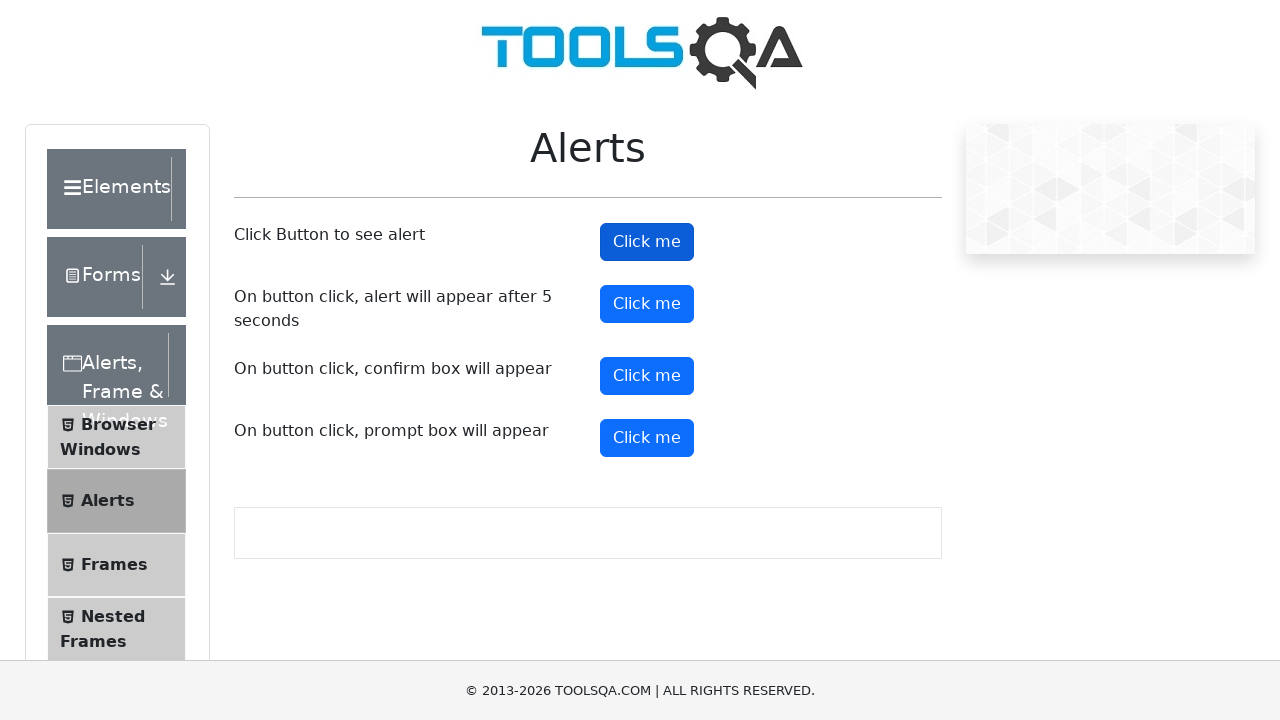

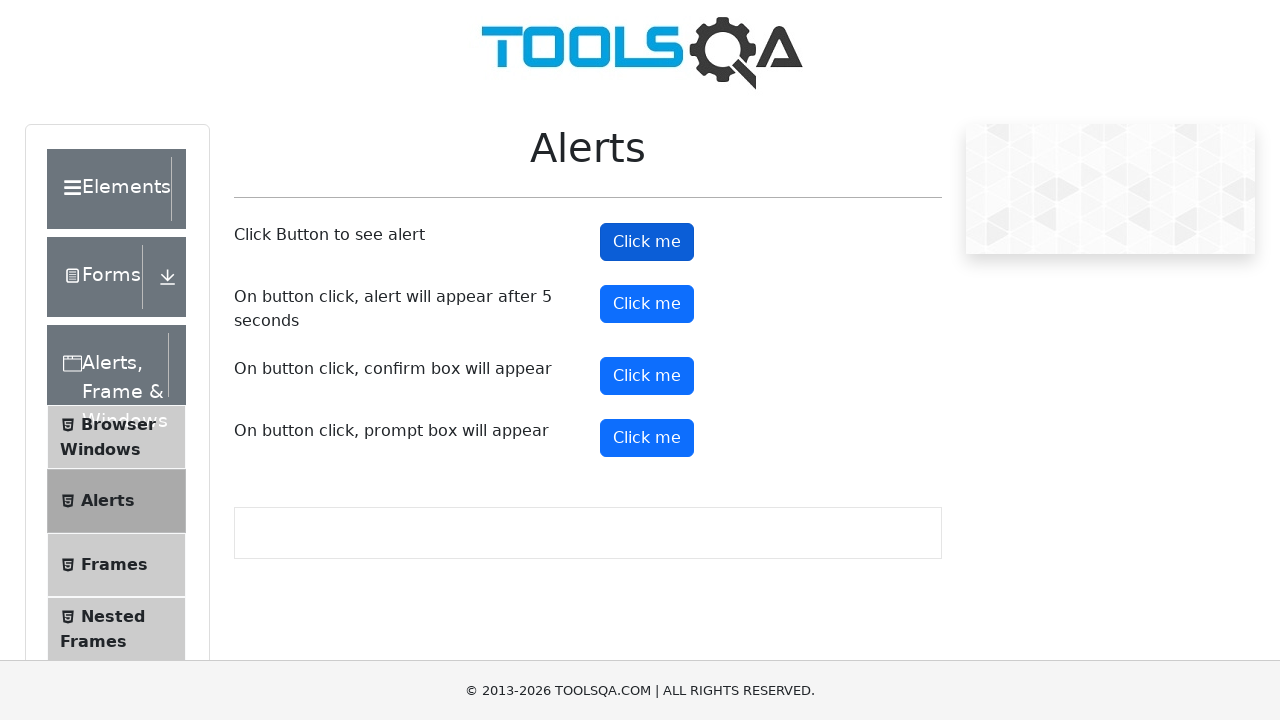